Searches for "phone" on the testotomasyonu.com website and verifies that category elements are displayed in the search results

Starting URL: https://www.testotomasyonu.com

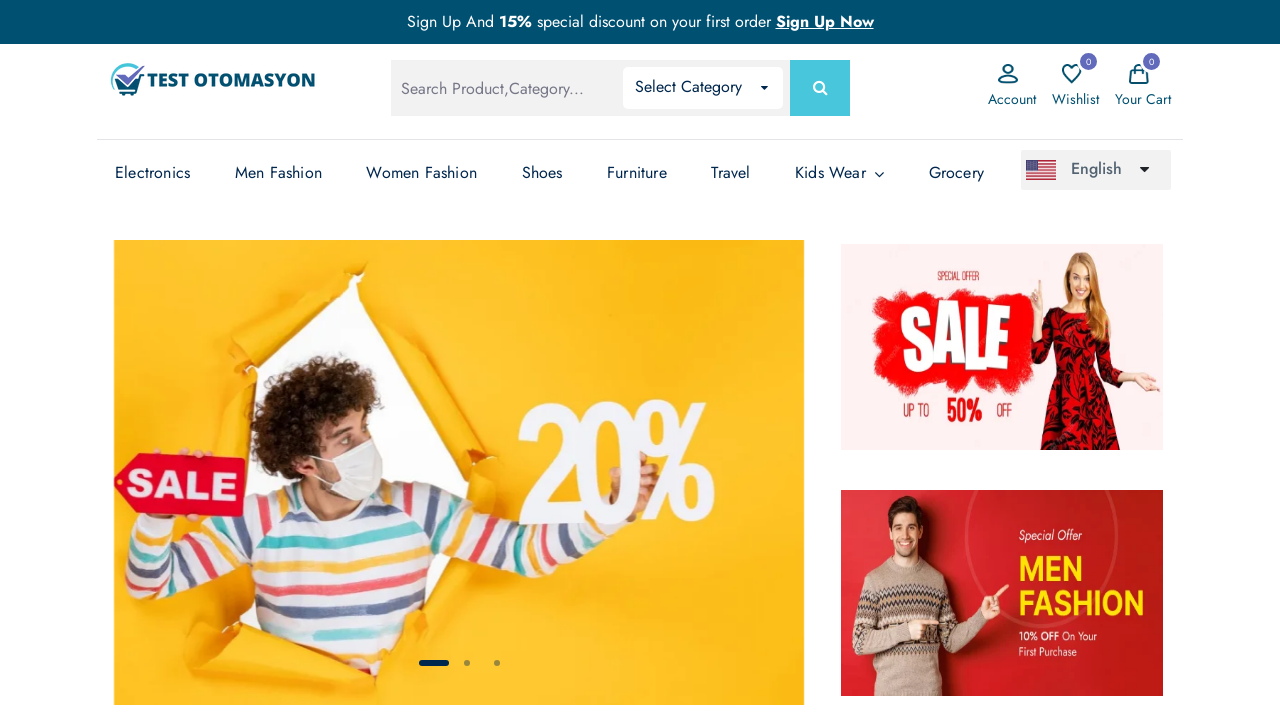

Filled search box with 'phone' on #global-search
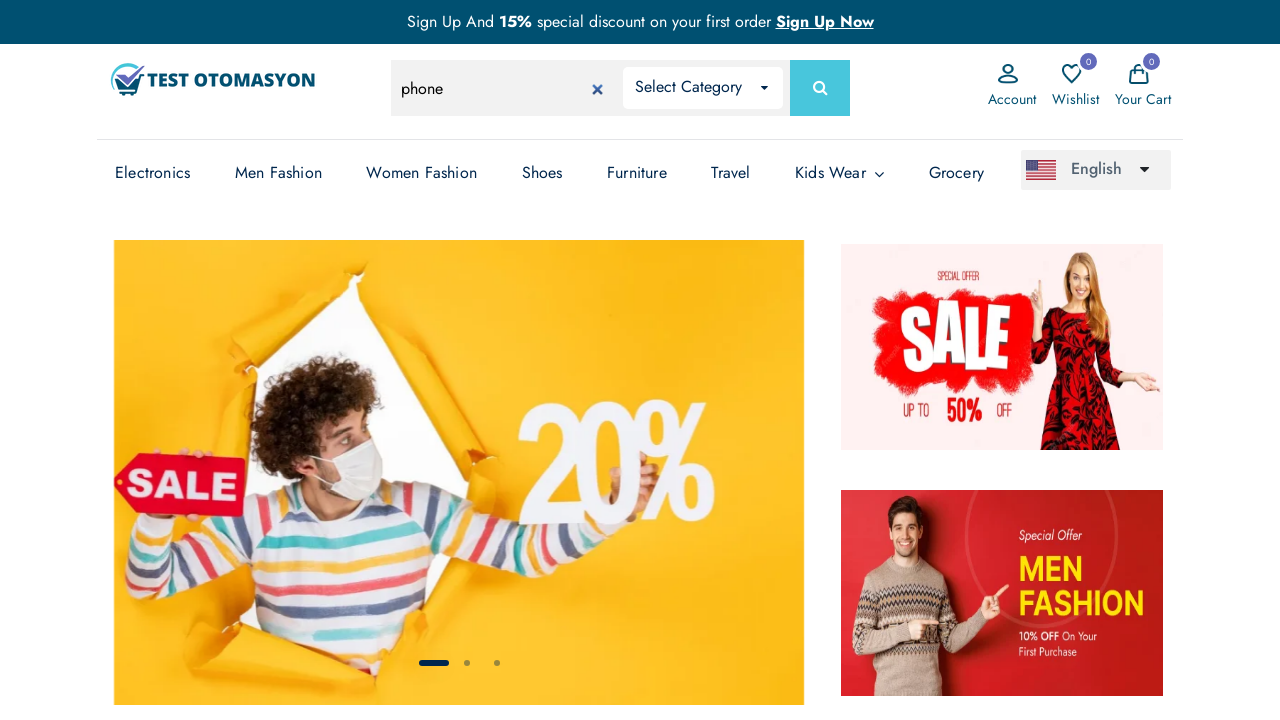

Pressed Enter to submit search on #global-search
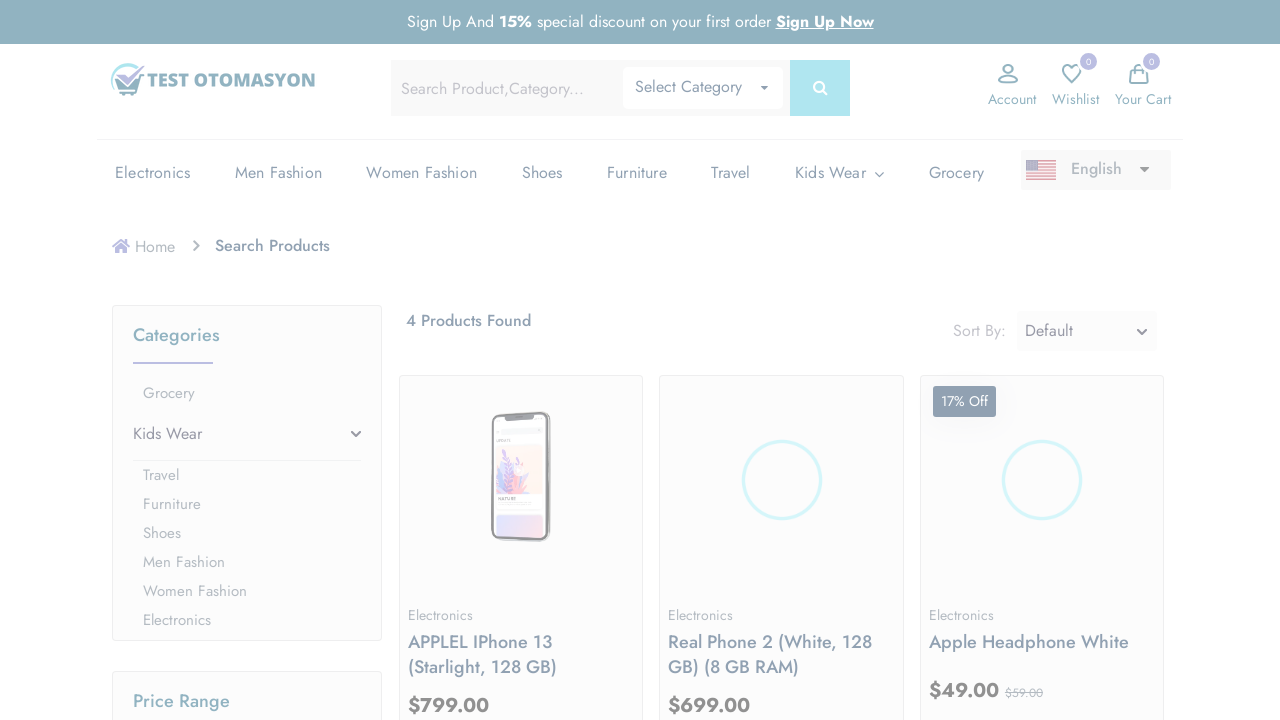

Category elements loaded on search results page
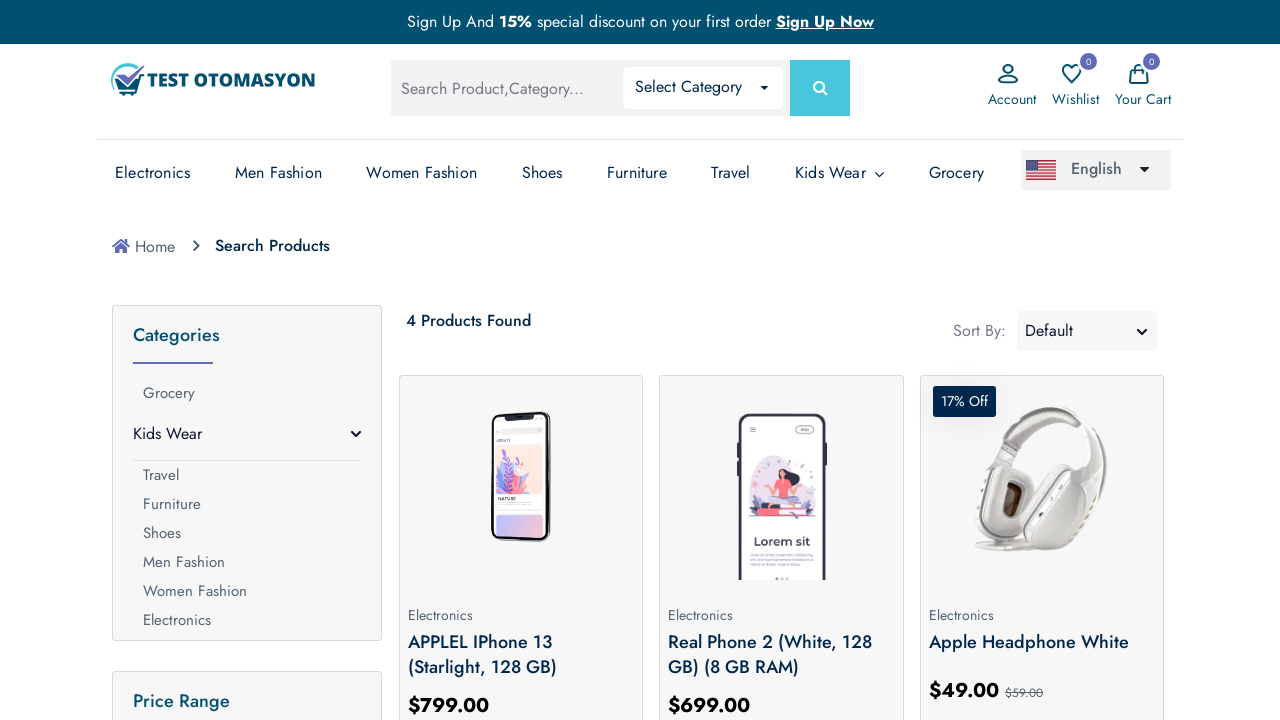

Found 8 category elements in search results
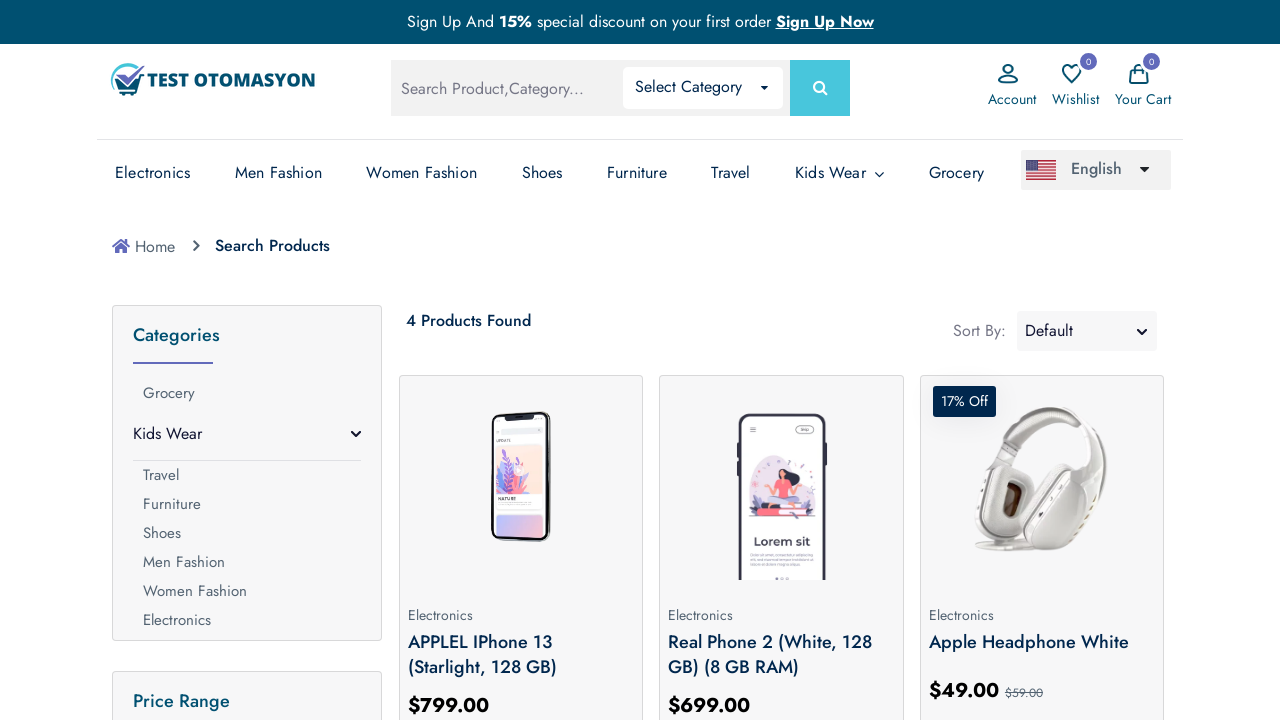

Retrieved and printed text content of all category elements
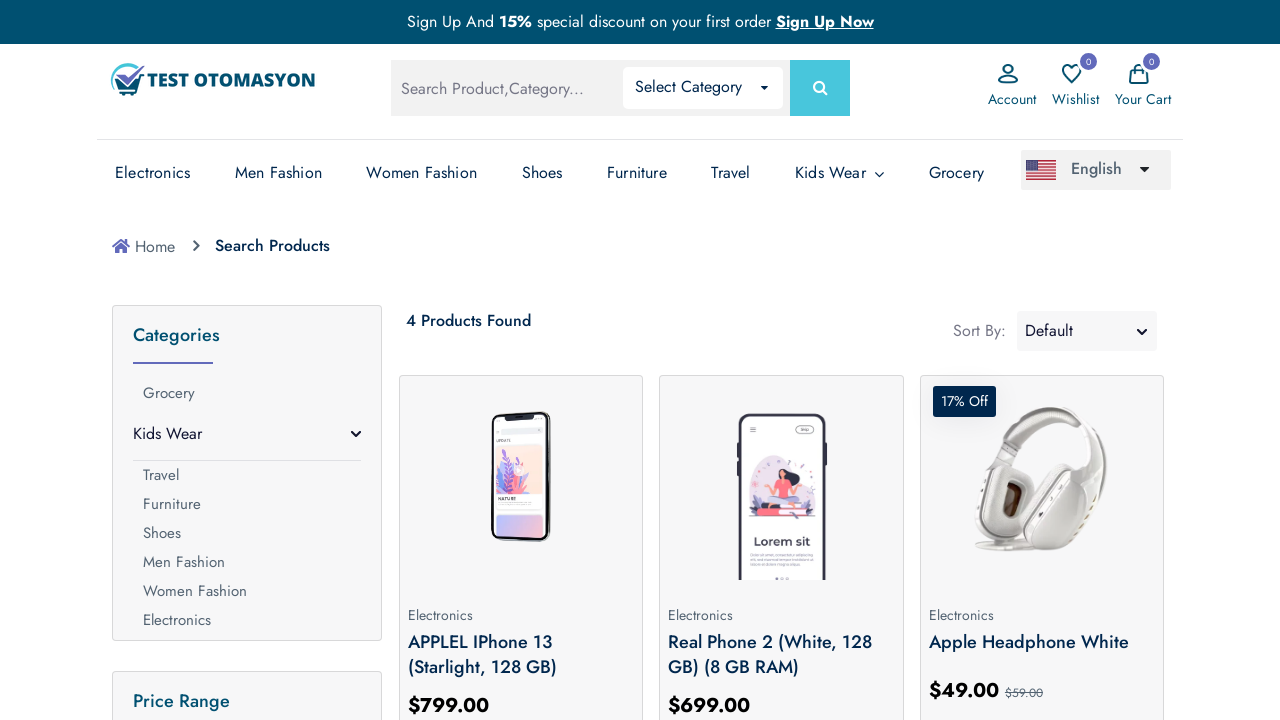

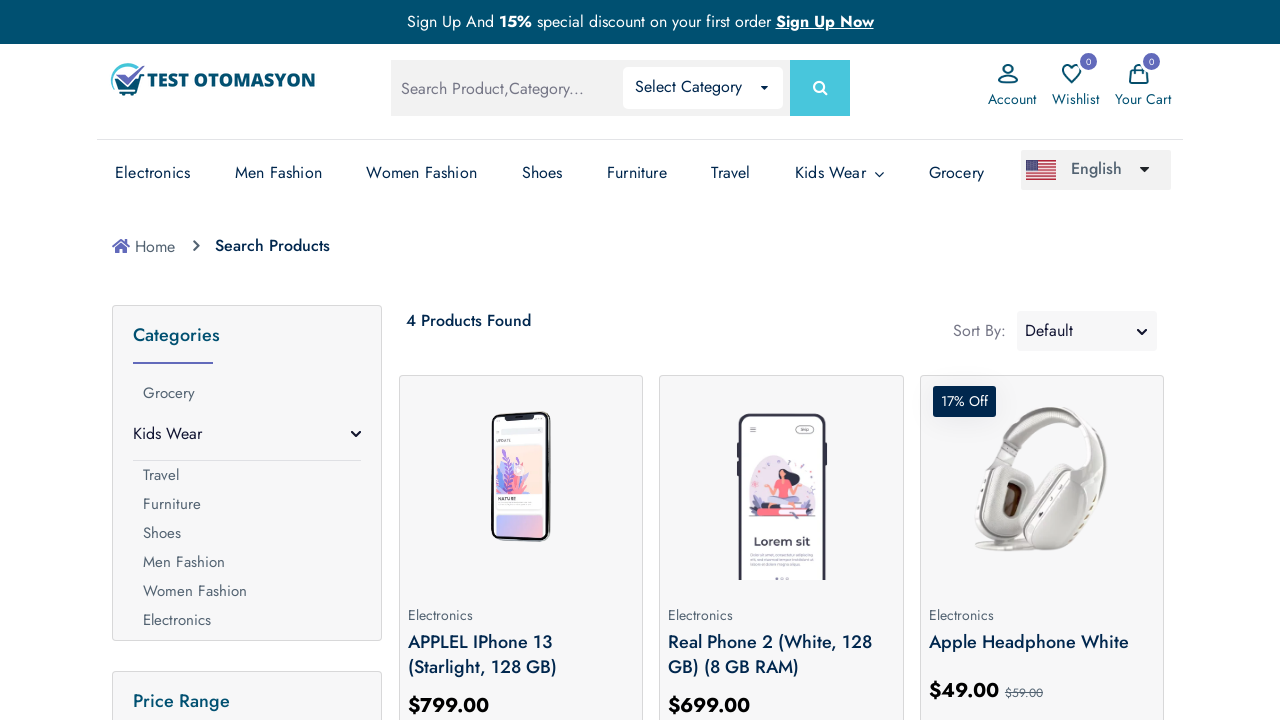